Fills out a complete text box form including username, email, current address, and permanent address fields

Starting URL: https://demoqa.com/text-box

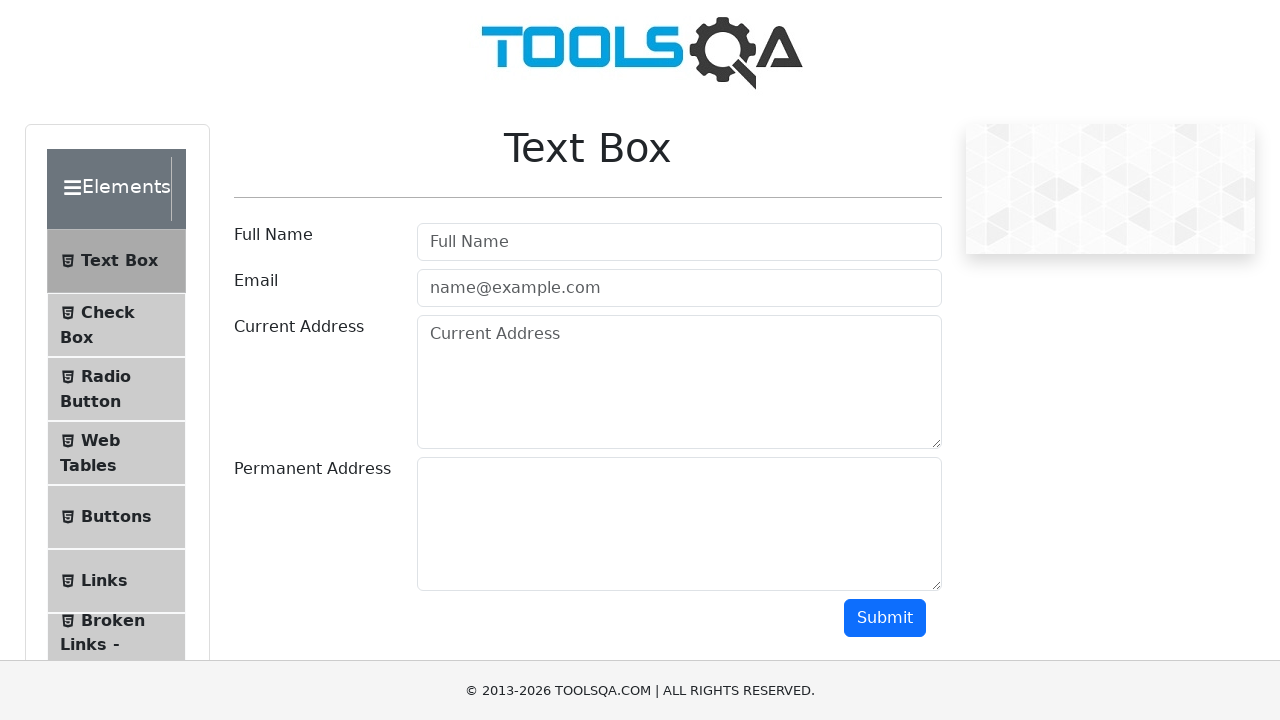

Filled username field with 'Vidhi G. Bakaraniya' on #userName
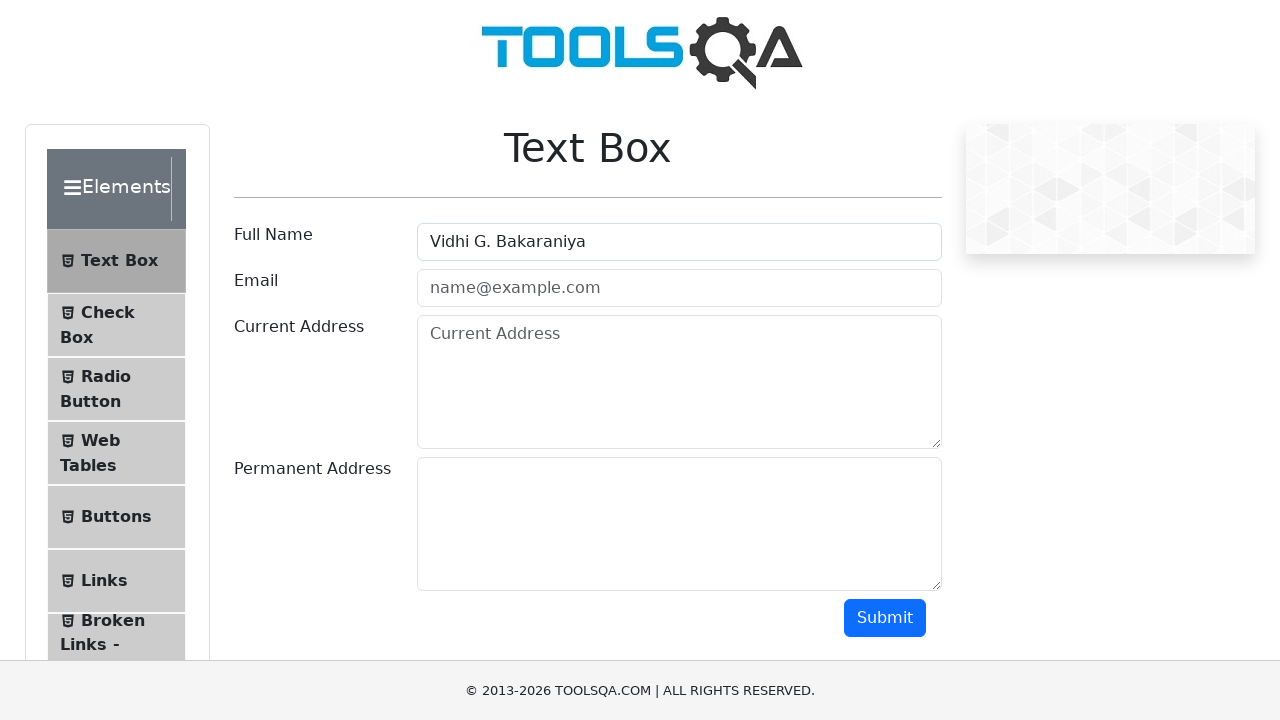

Filled email field with 'Vidhi.bakaraniya@bacancy.com' on #userEmail
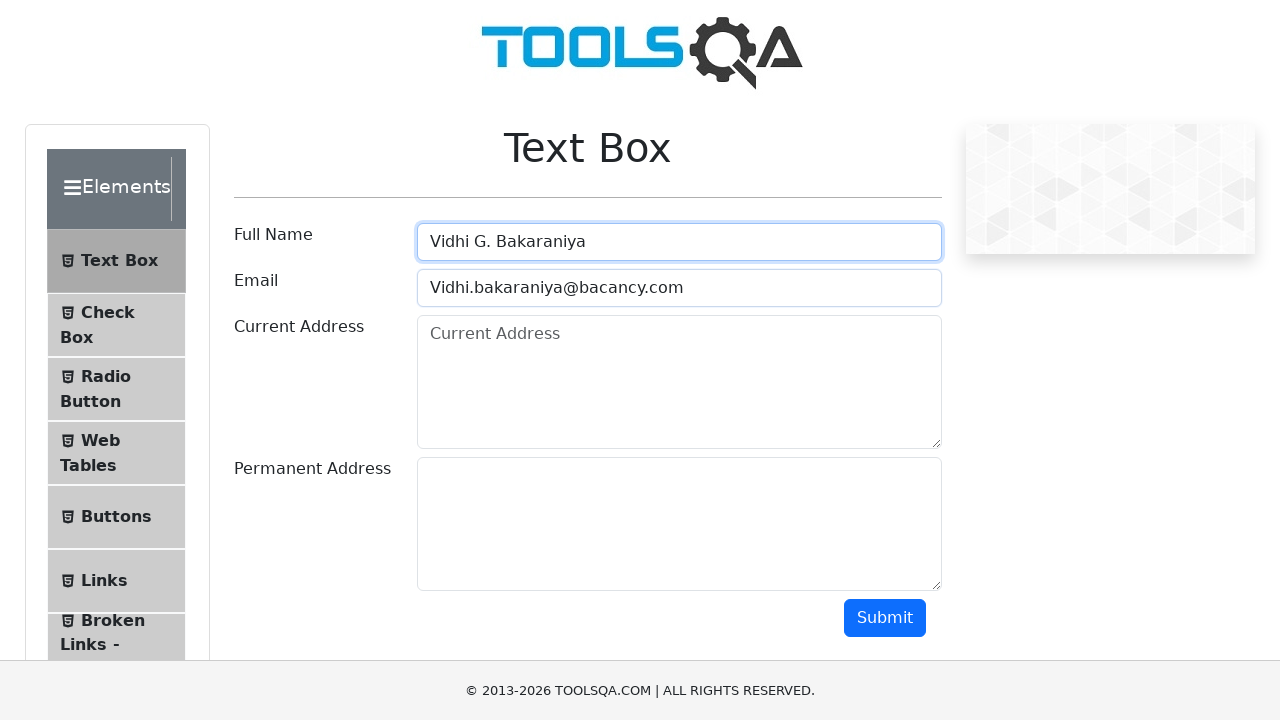

Filled current address field with 'Ahmedabad' on #currentAddress
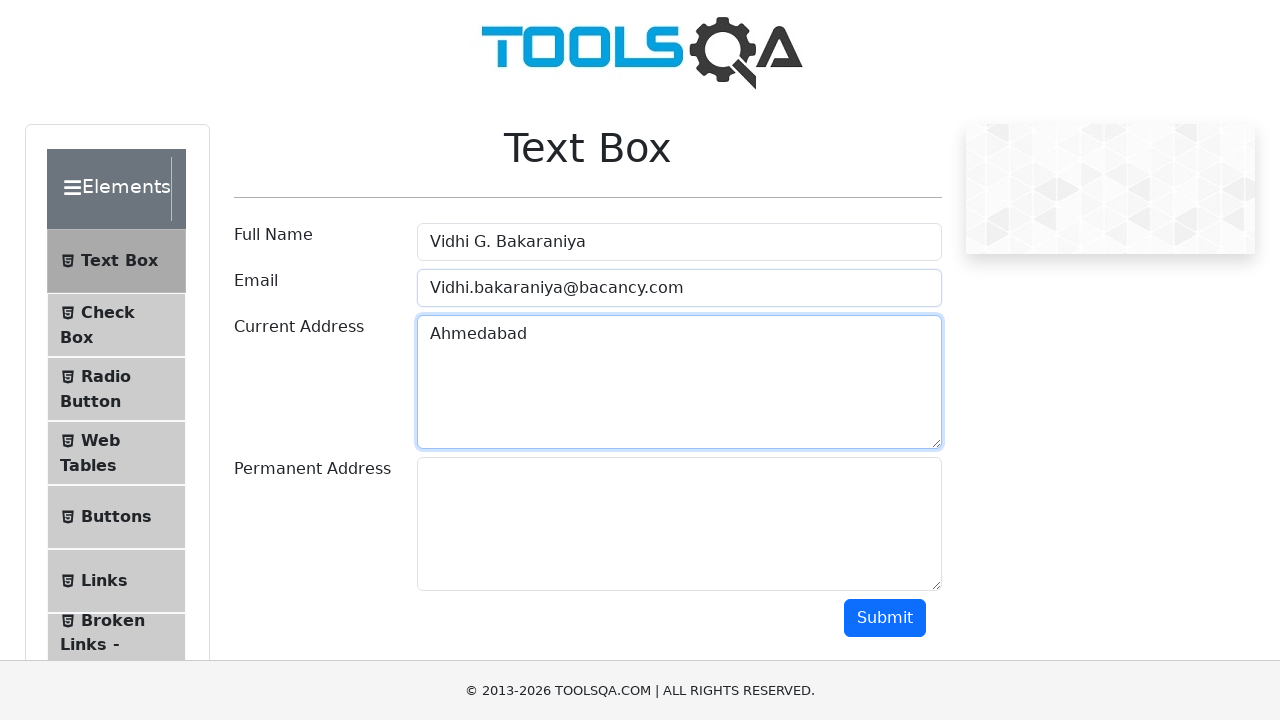

Filled permanent address field with 'Ahmedabad' on #permanentAddress
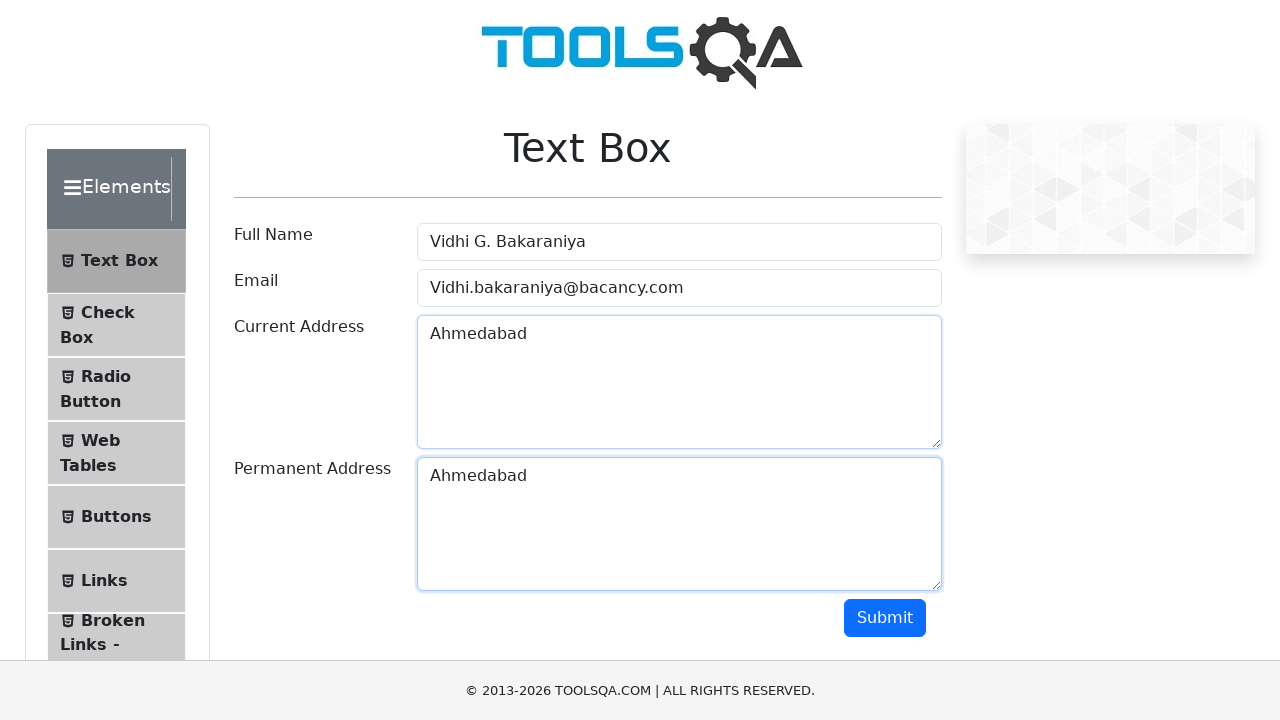

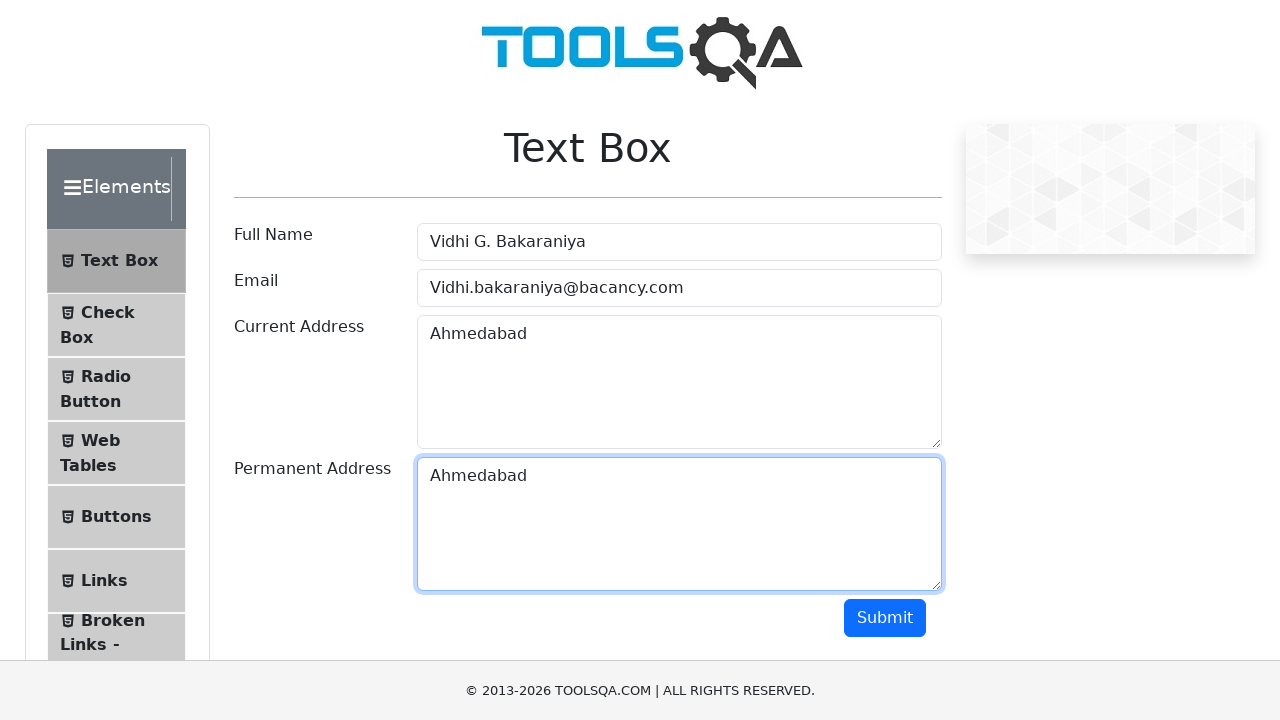